Tests clicking on the Shop navigation menu button on an e-commerce practice site

Starting URL: http://practice.automationtesting.in/

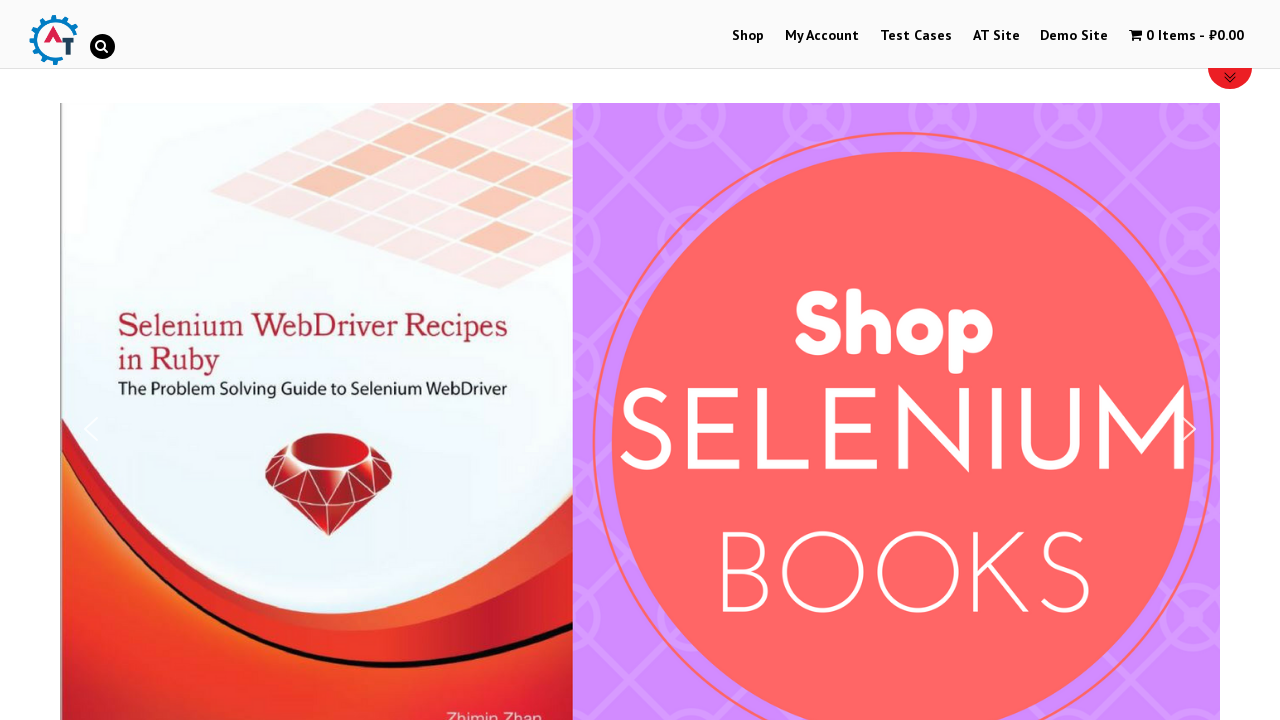

Clicked on the Shop navigation menu button at (748, 36) on #menu-item-40 a
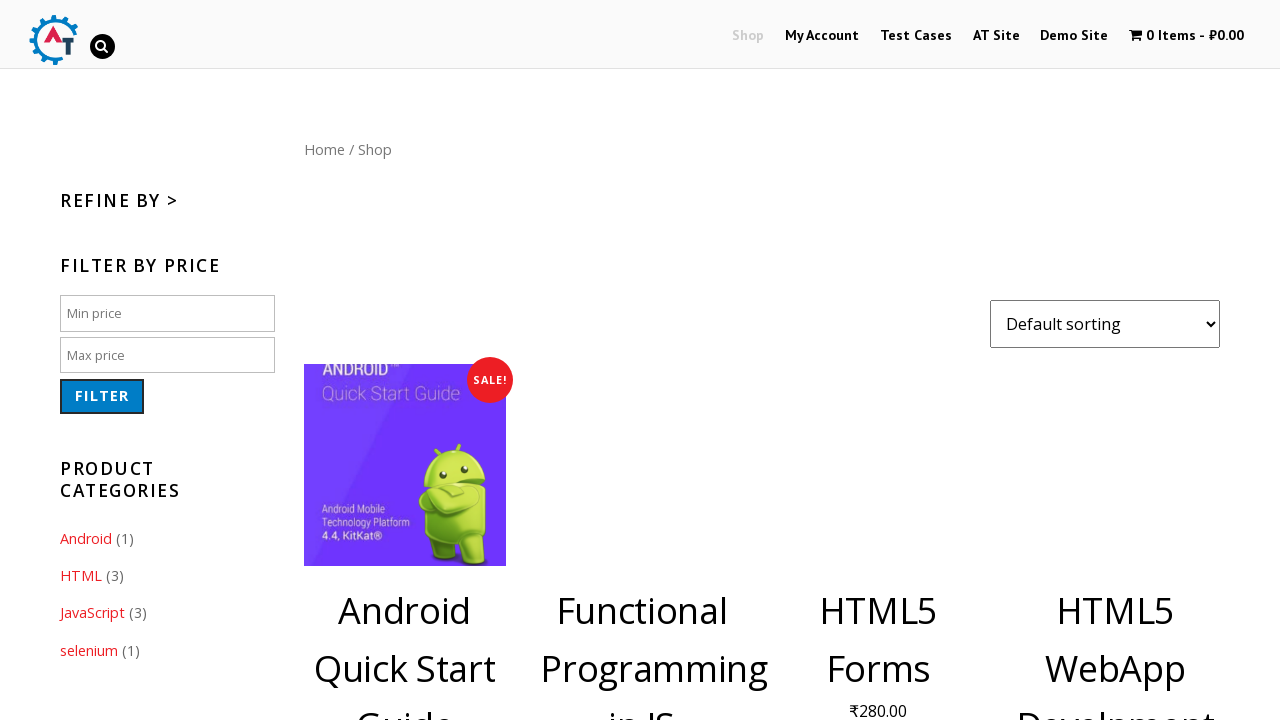

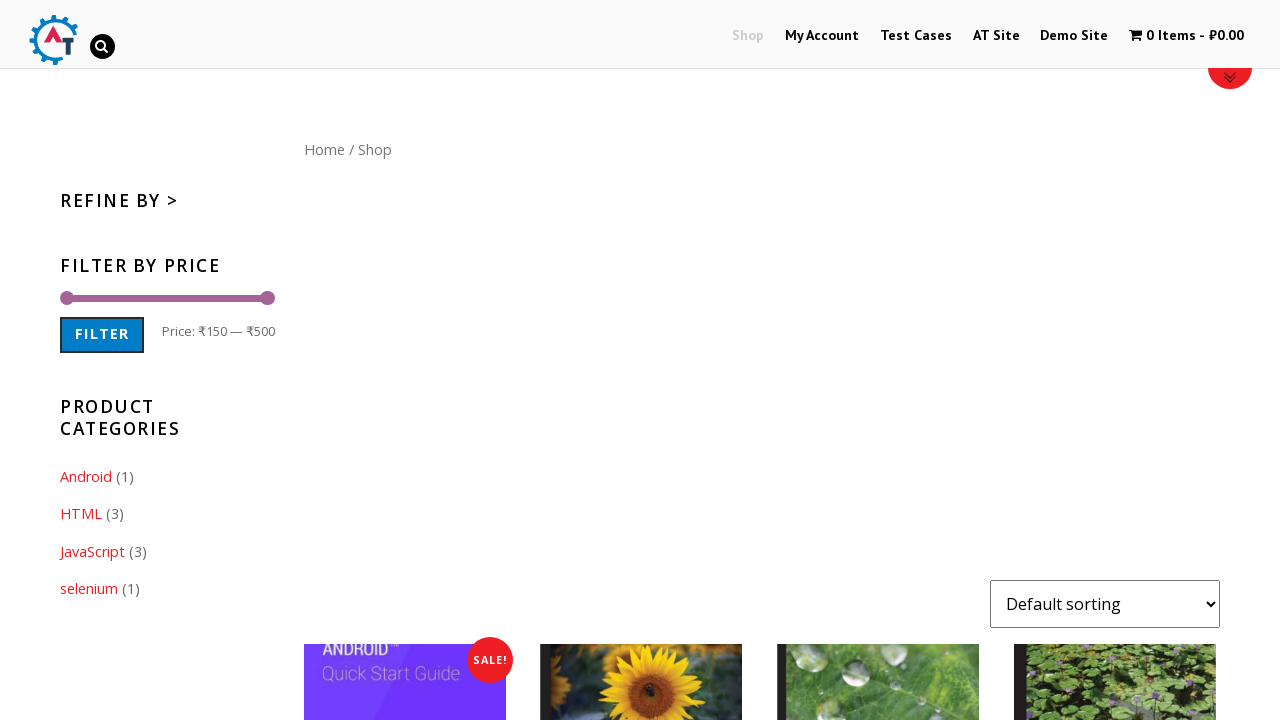